Tests that clicking the 'Click Me' button displays the dynamic click confirmation message

Starting URL: https://demoqa.com/buttons/

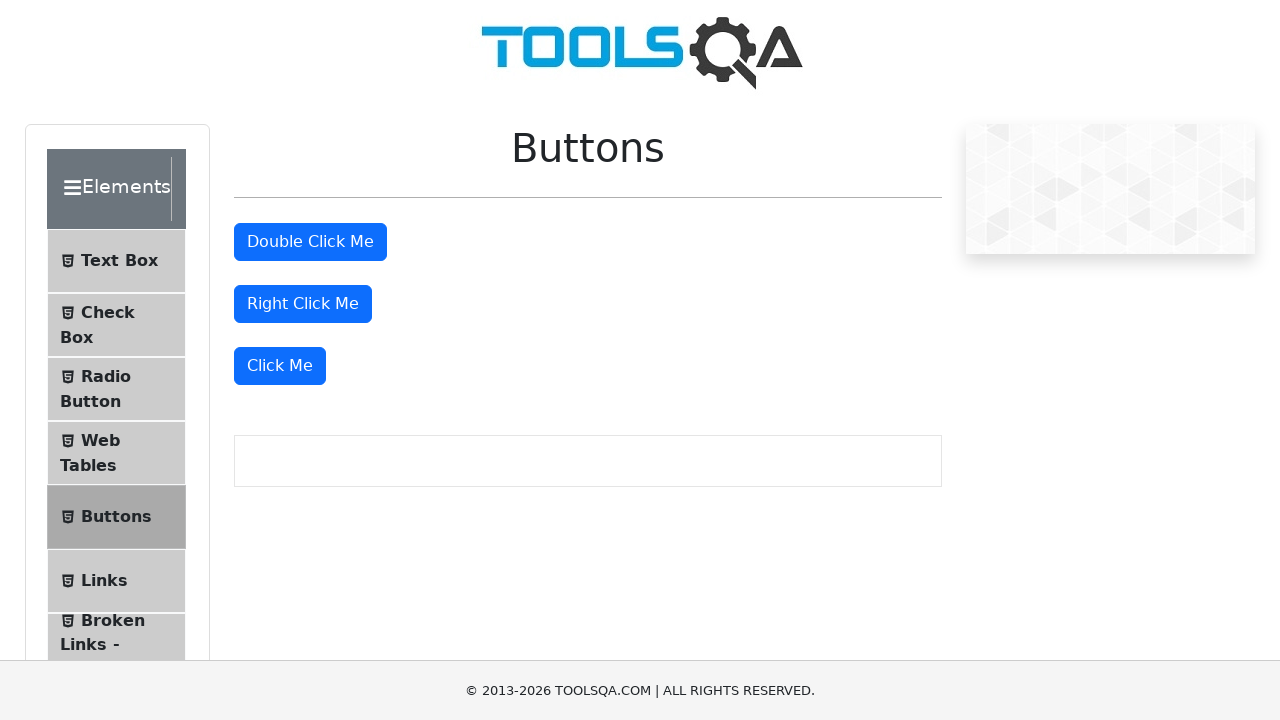

Primary button became visible
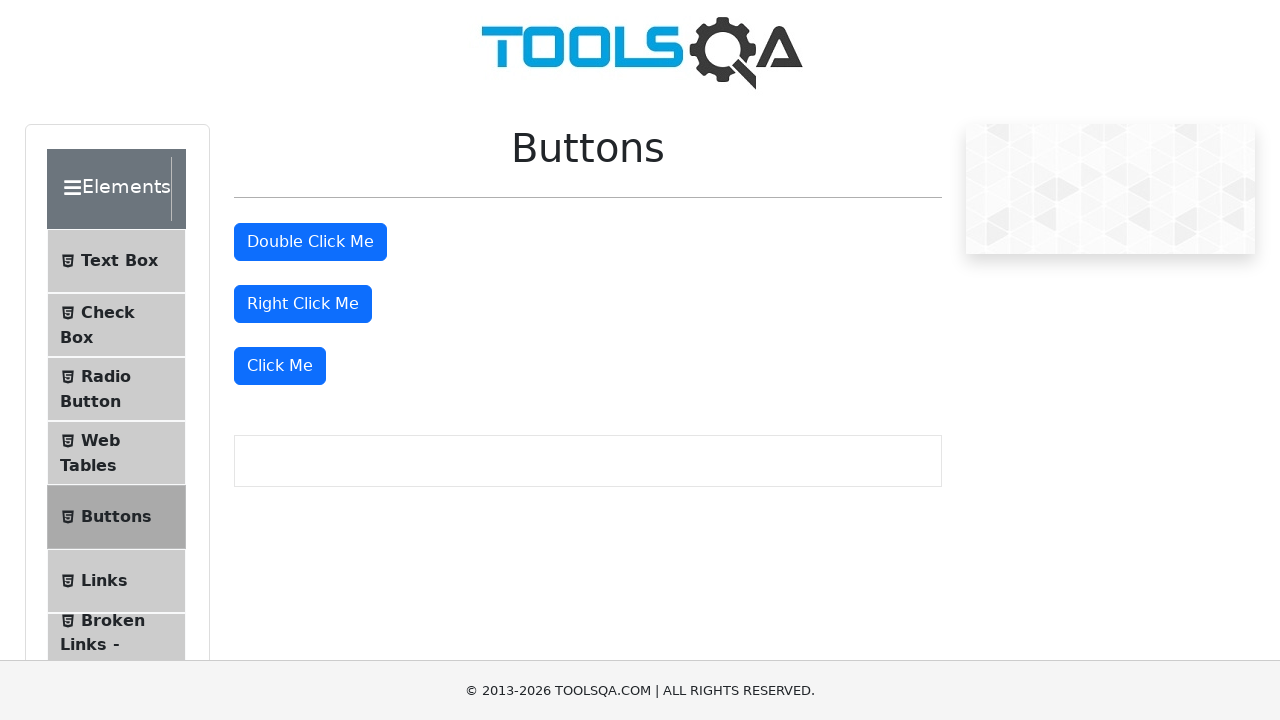

'Click Me' button became visible
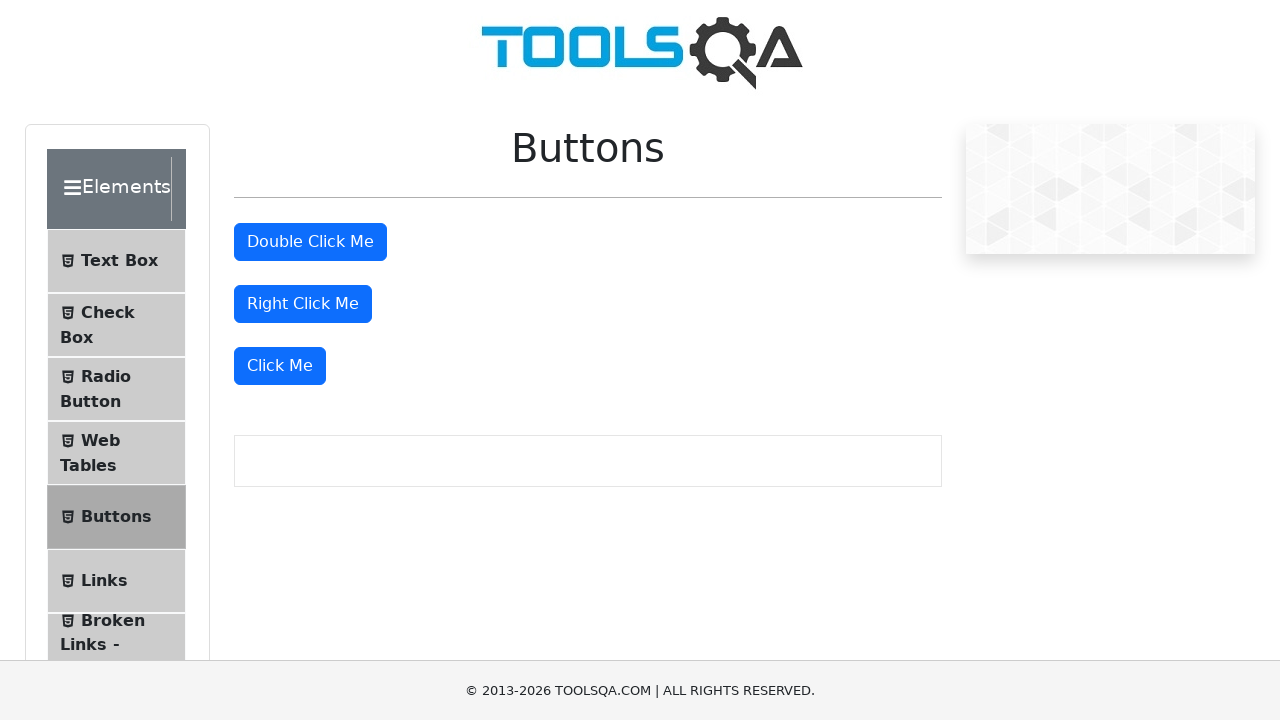

Clicked the 'Click Me' button to trigger left click action at (280, 366) on xpath=//button[text()='Click Me']
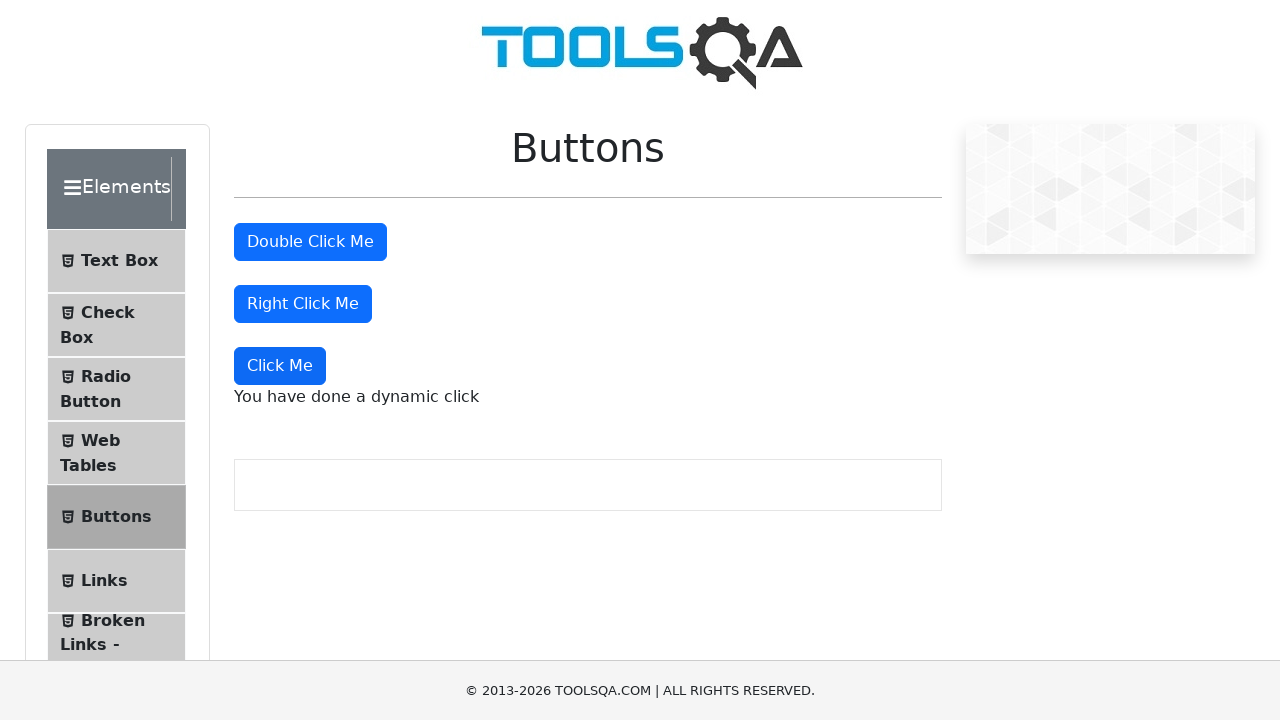

Dynamic click confirmation message appeared on screen
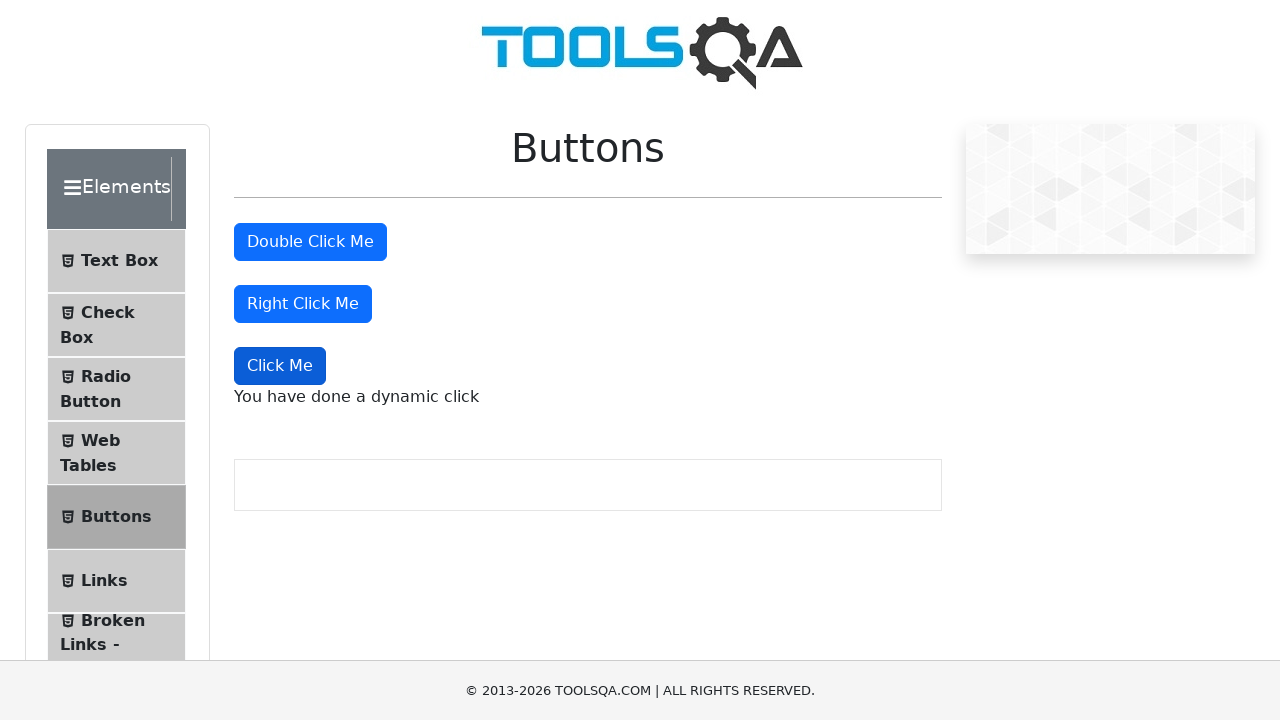

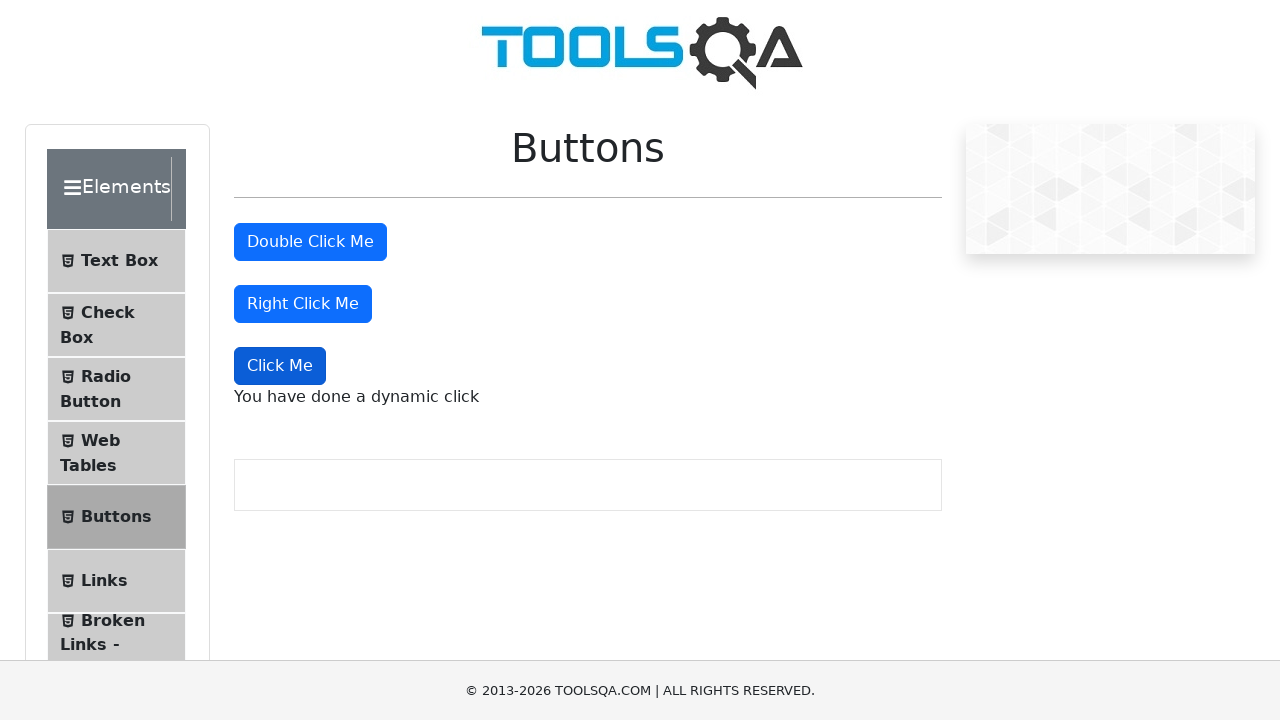